Navigates to the Selenium official website homepage and verifies the page loads by finding the body element and maximizing the browser window.

Starting URL: https://selenium.dev/

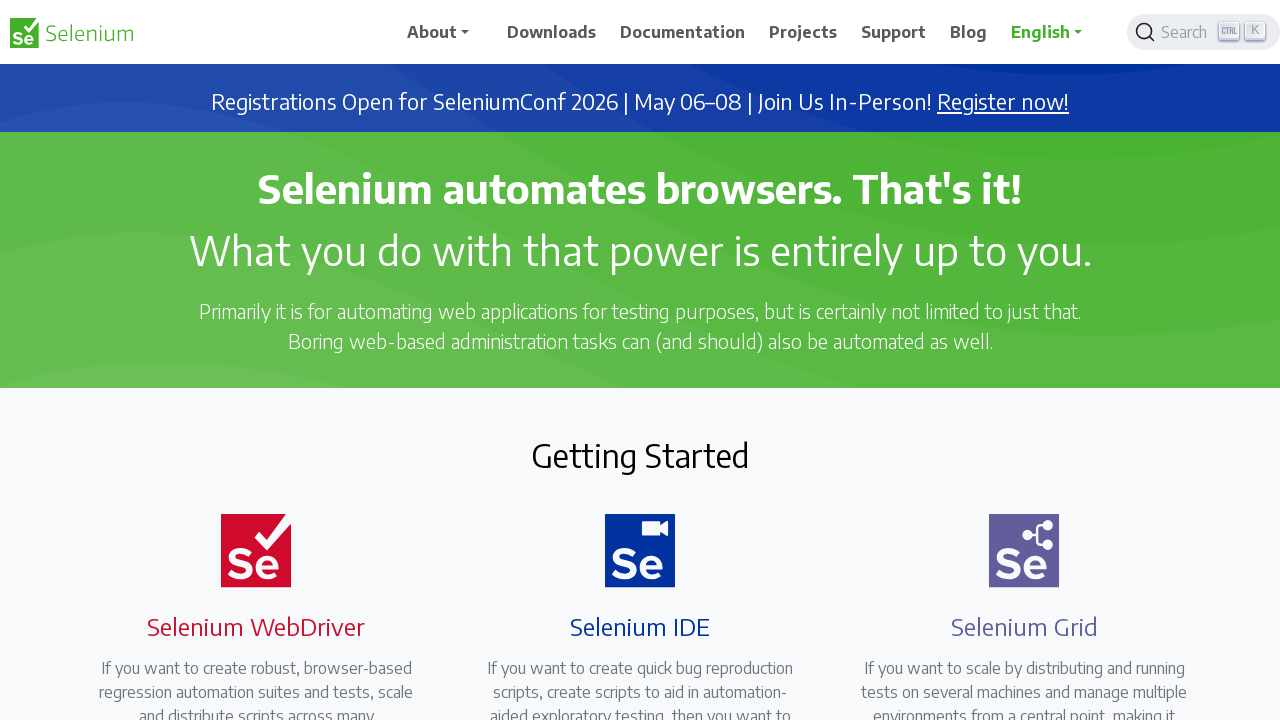

Navigated to Selenium official website homepage
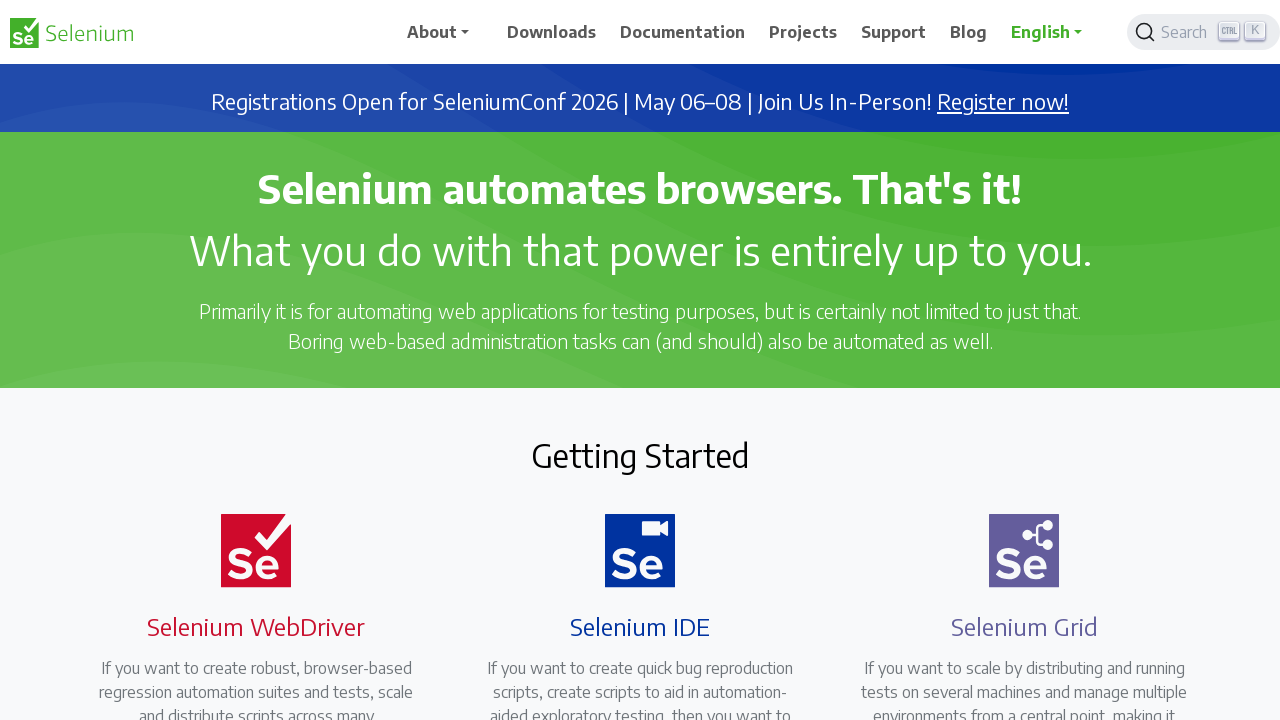

Page body element loaded successfully
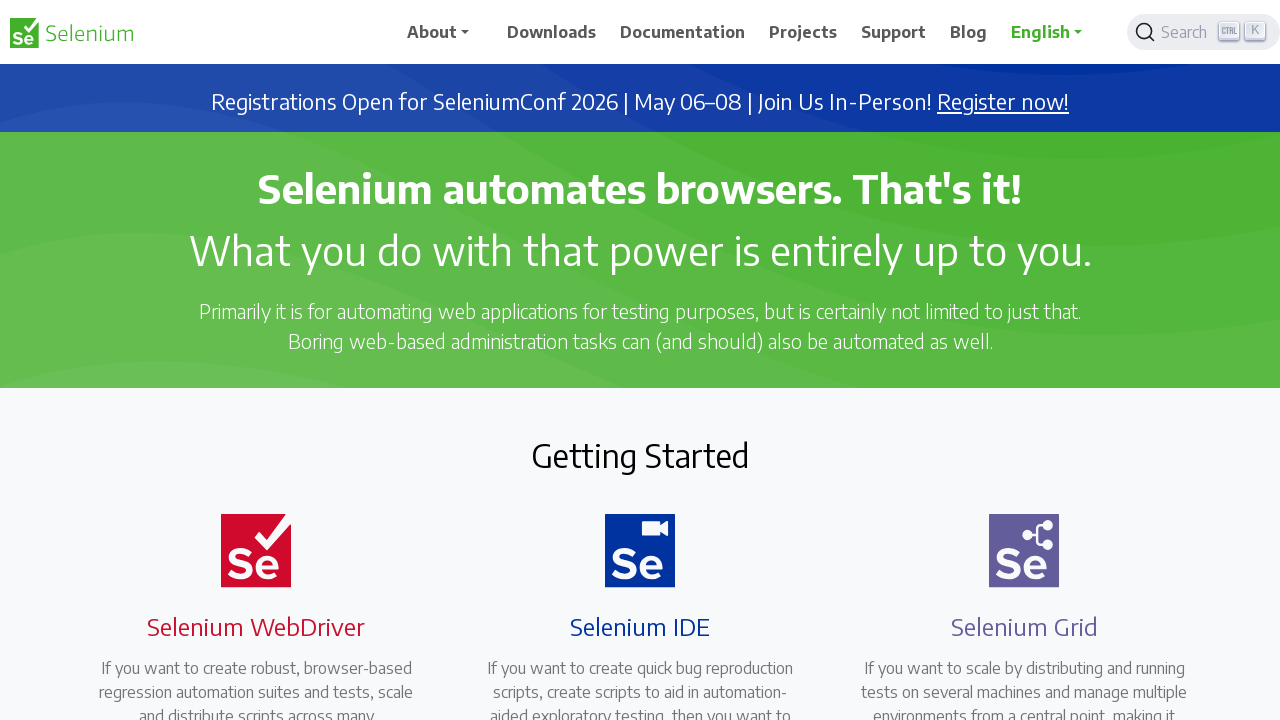

Retrieved body element text content to verify page loaded
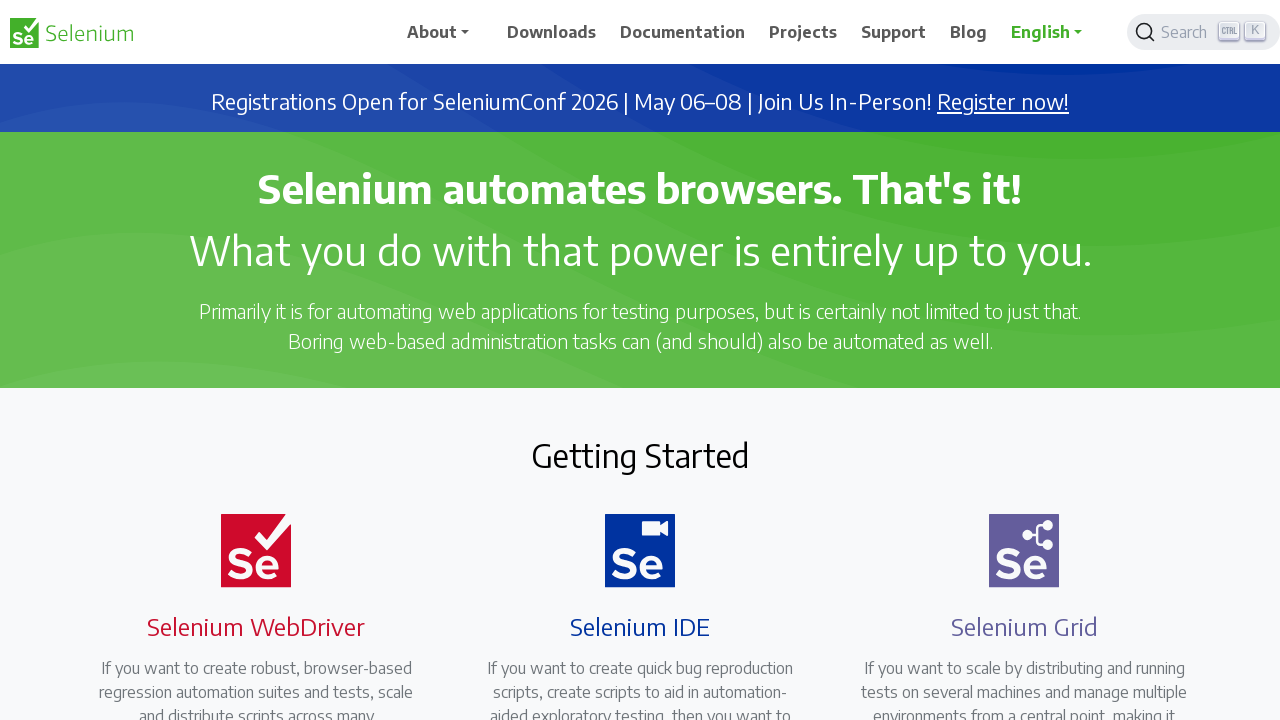

Maximized browser window to 1920x1080
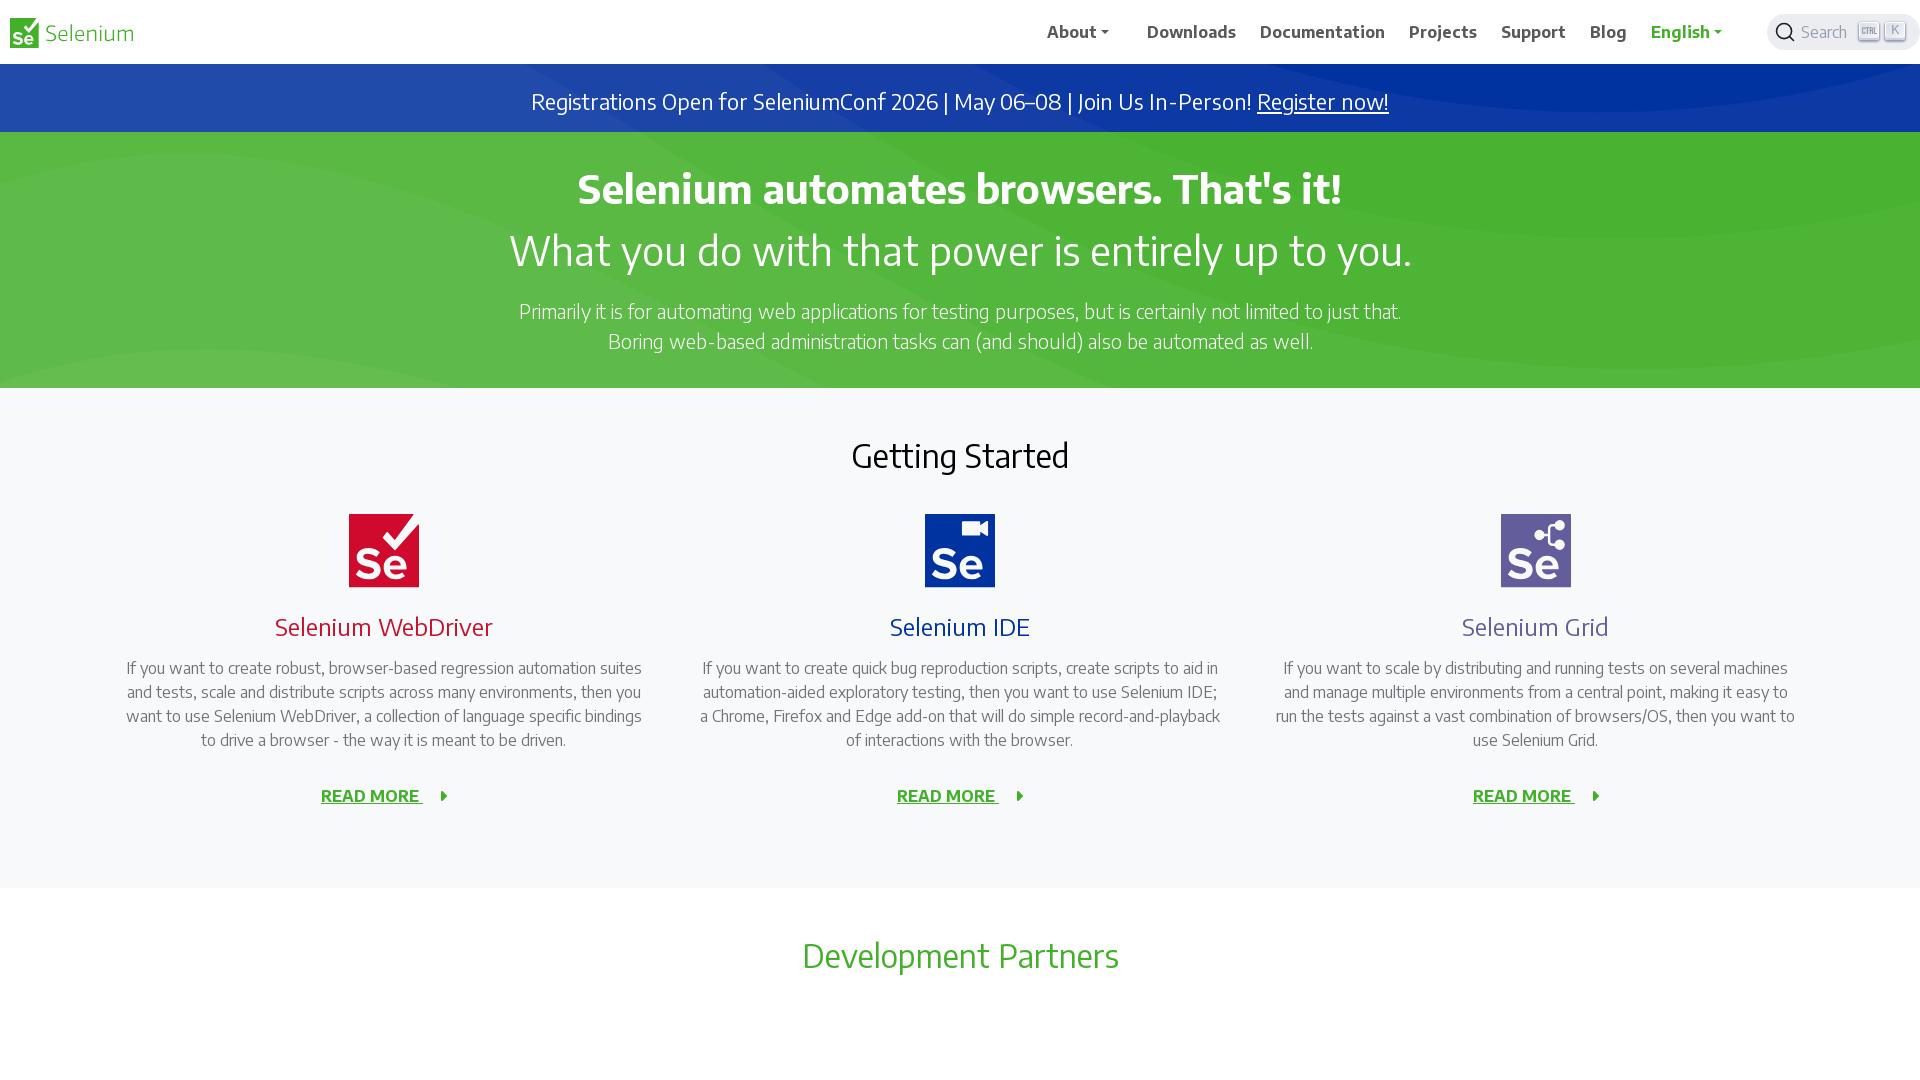

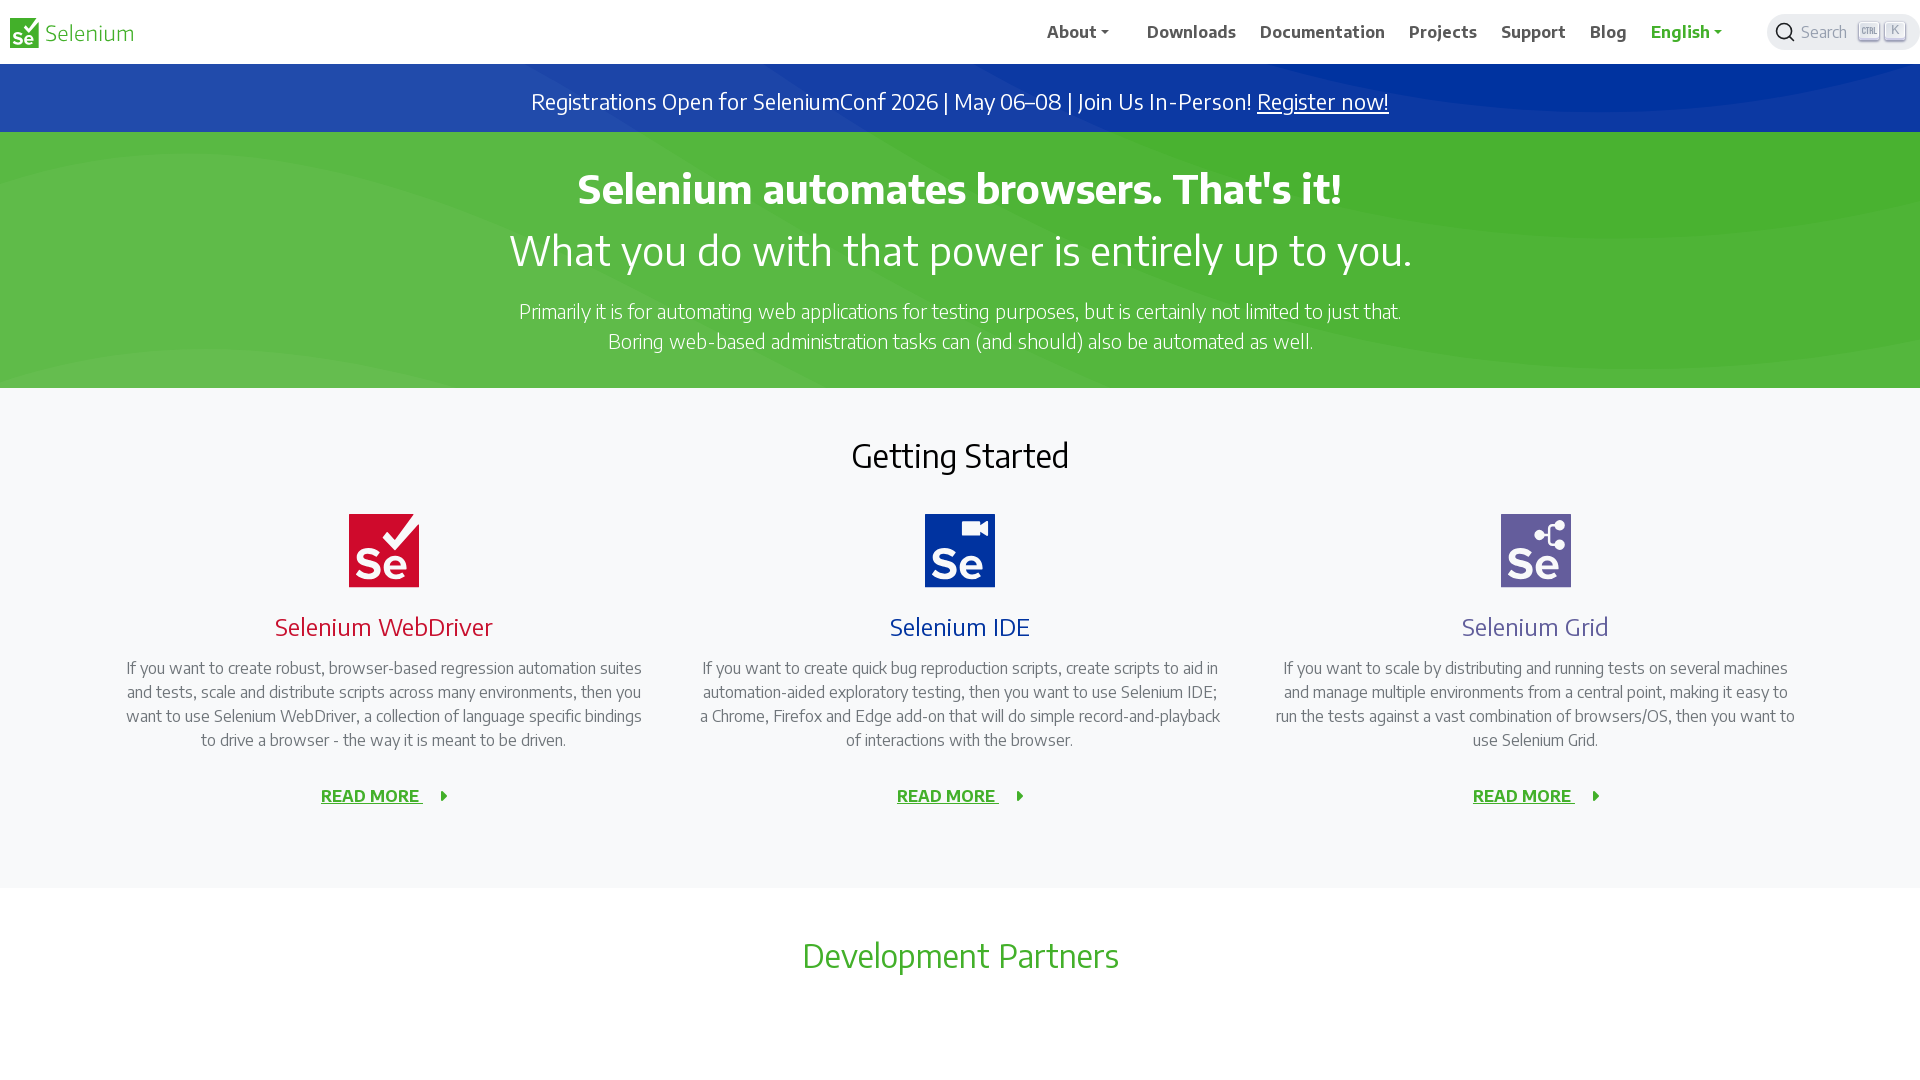